Tests checkbox functionality by finding checkboxes within a container and clicking one

Starting URL: https://codenboxautomationlab.com/practice/

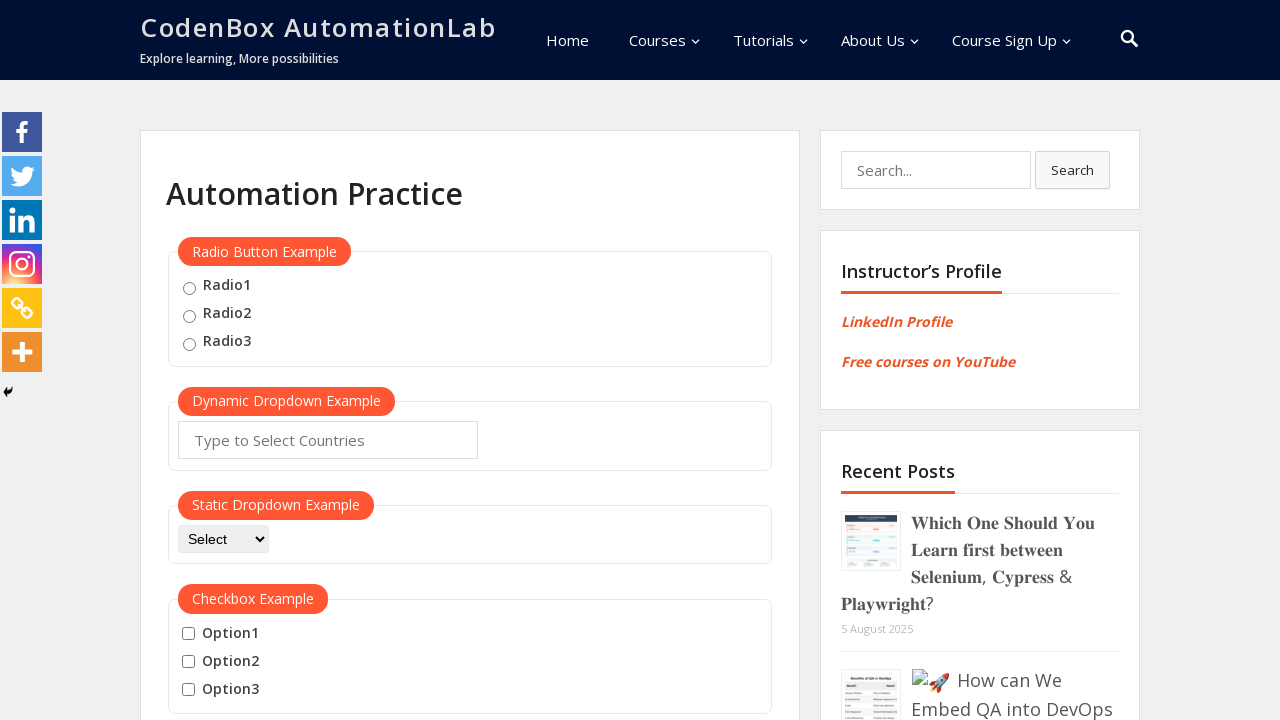

Located checkbox container element
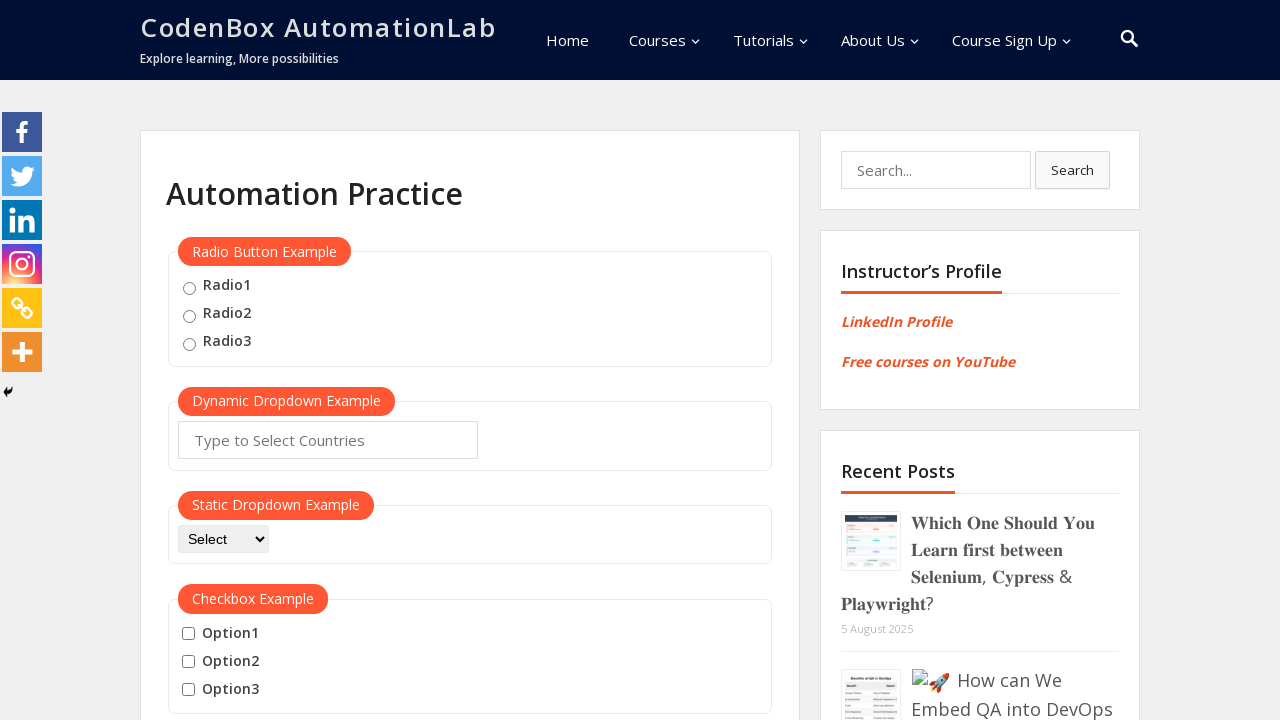

Found all checkboxes within the container
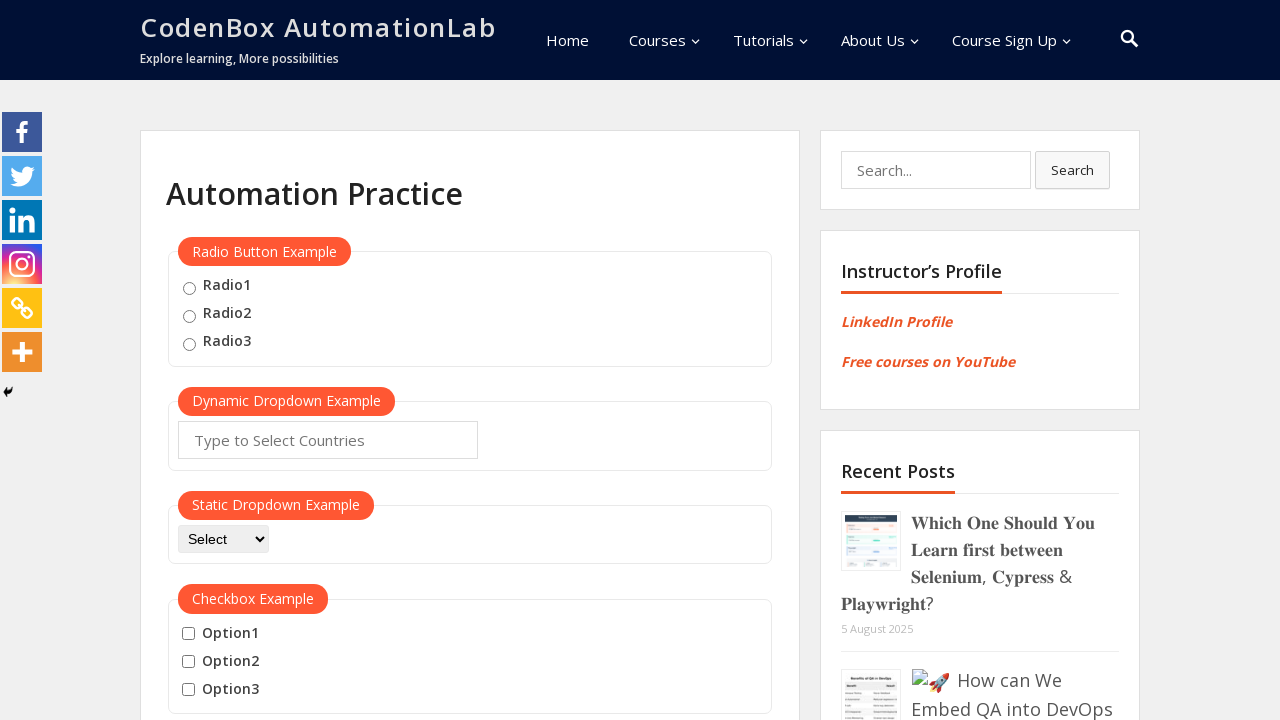

Clicked the second checkbox in the container at (188, 662) on #checkbox-example >> input >> nth=1
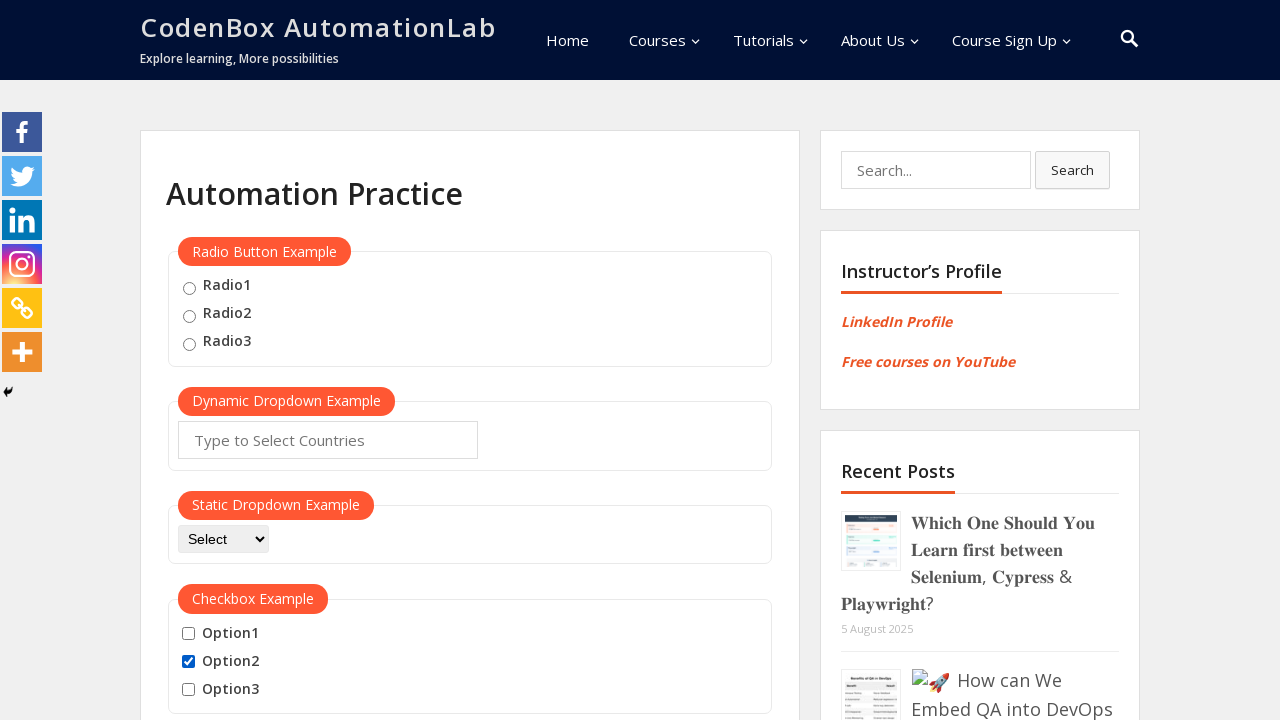

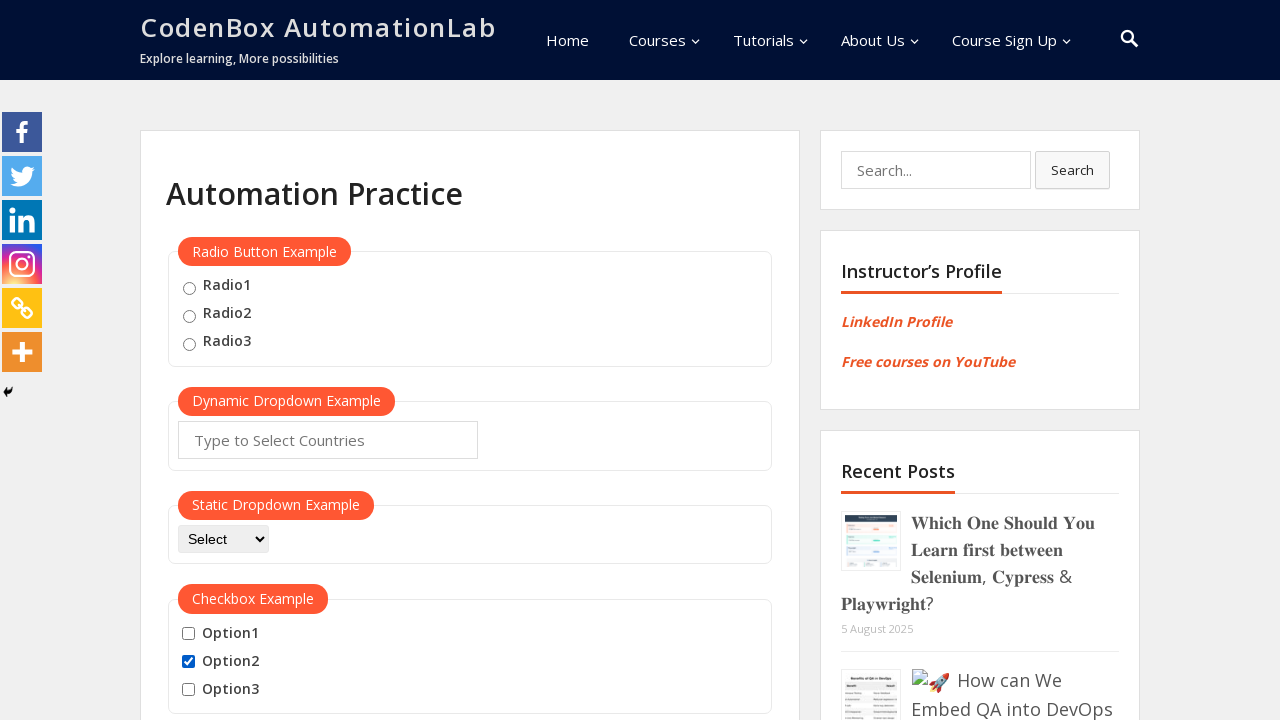